Tests auto-suggestion dropdown functionality by typing a partial country name, selecting "India" from suggestions, and clicking a checkbox to verify it becomes selected

Starting URL: https://rahulshettyacademy.com/dropdownsPractise/

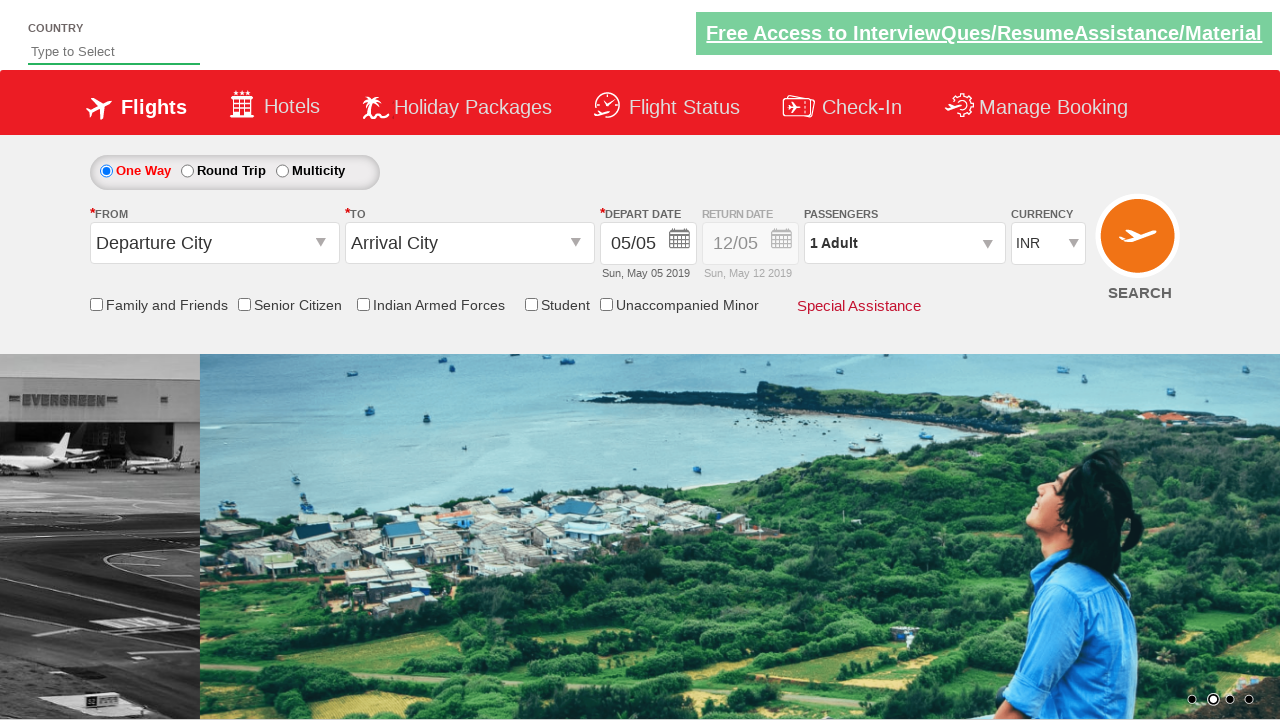

Typed 'Ind' in auto-suggest field to trigger suggestions on #autosuggest
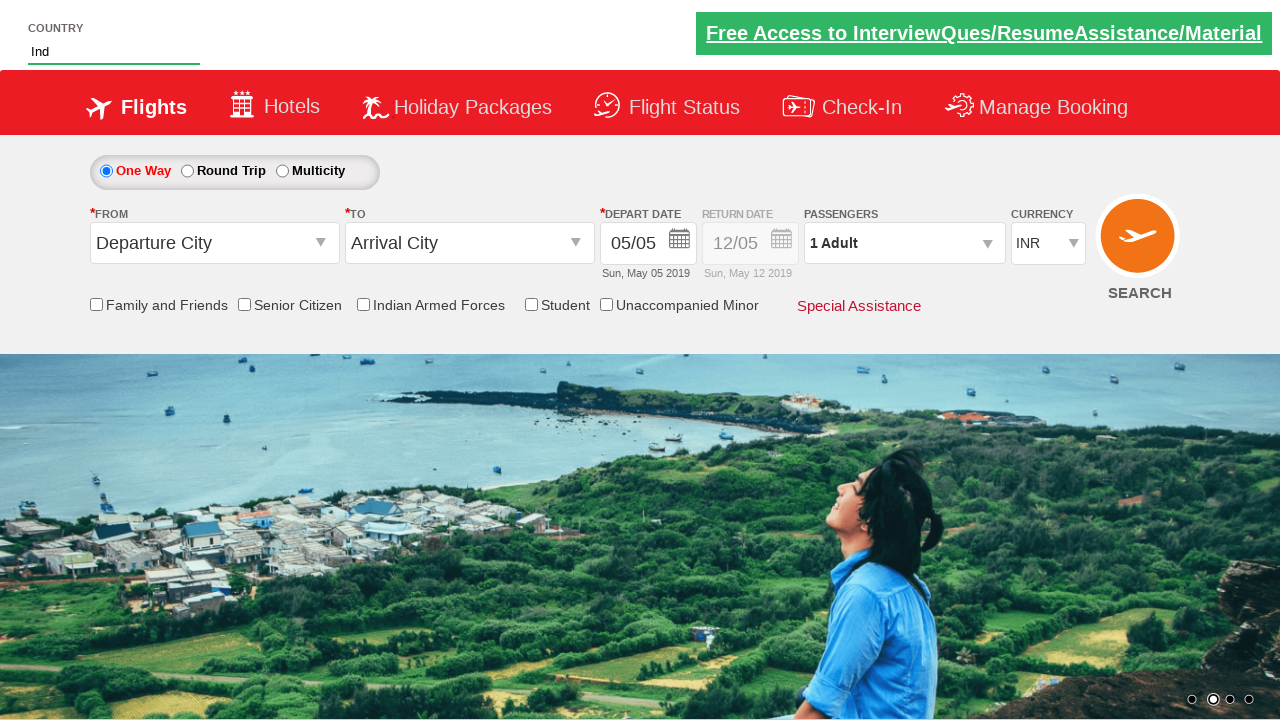

Auto-suggestion dropdown appeared with country options
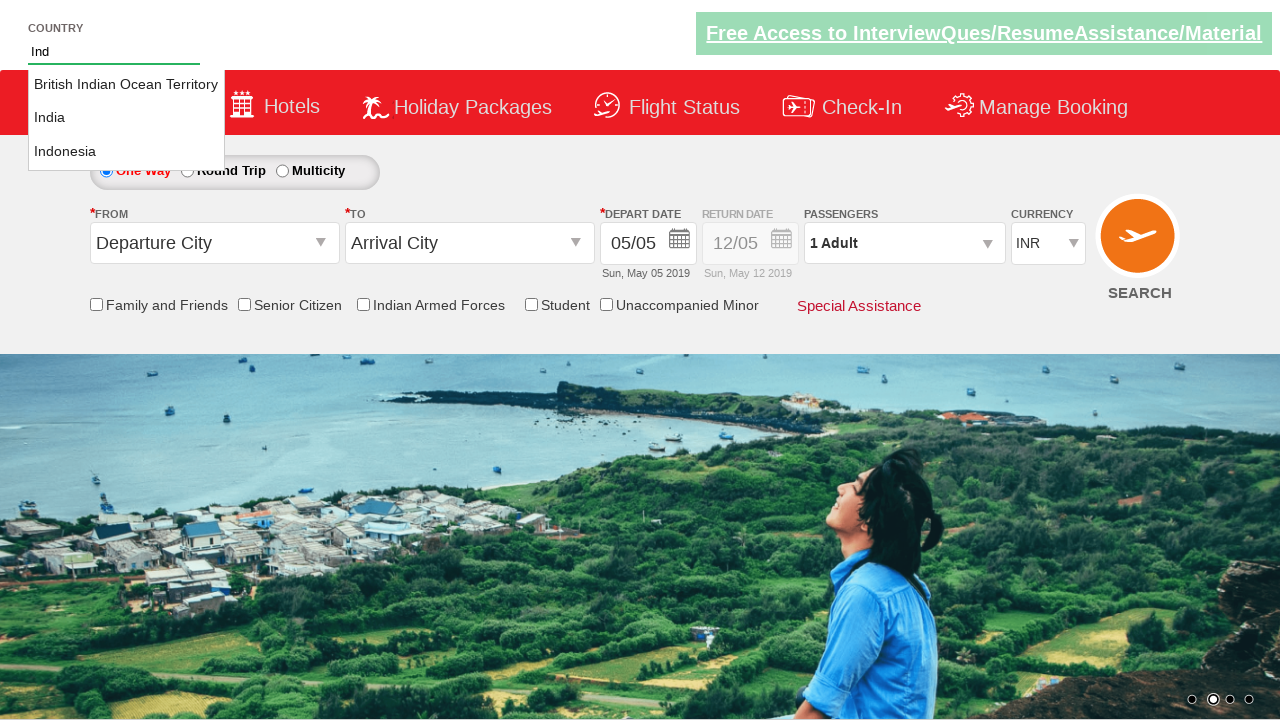

Selected 'India' from the auto-suggestion dropdown at (126, 118) on li.ui-menu-item >> nth=1
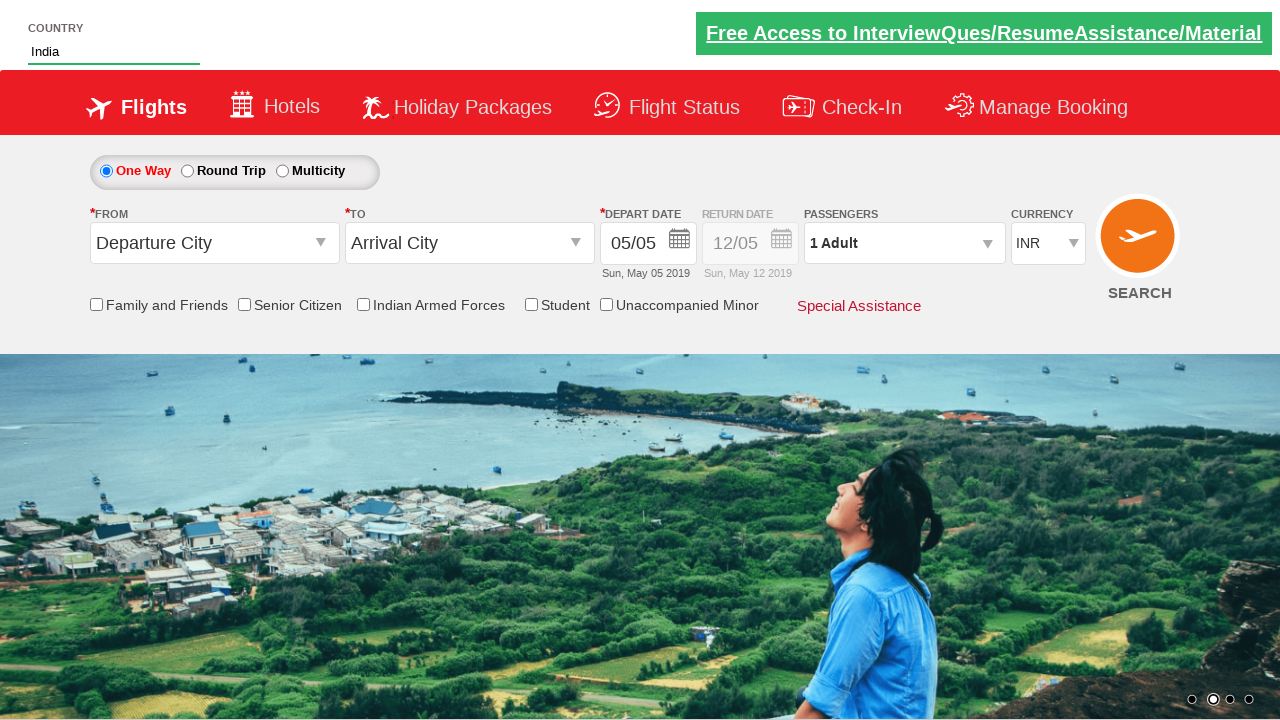

Clicked Senior Citizen Discount checkbox at (244, 304) on input[id*='ctl00_mainContent_chk_SeniorCitizenDiscount']
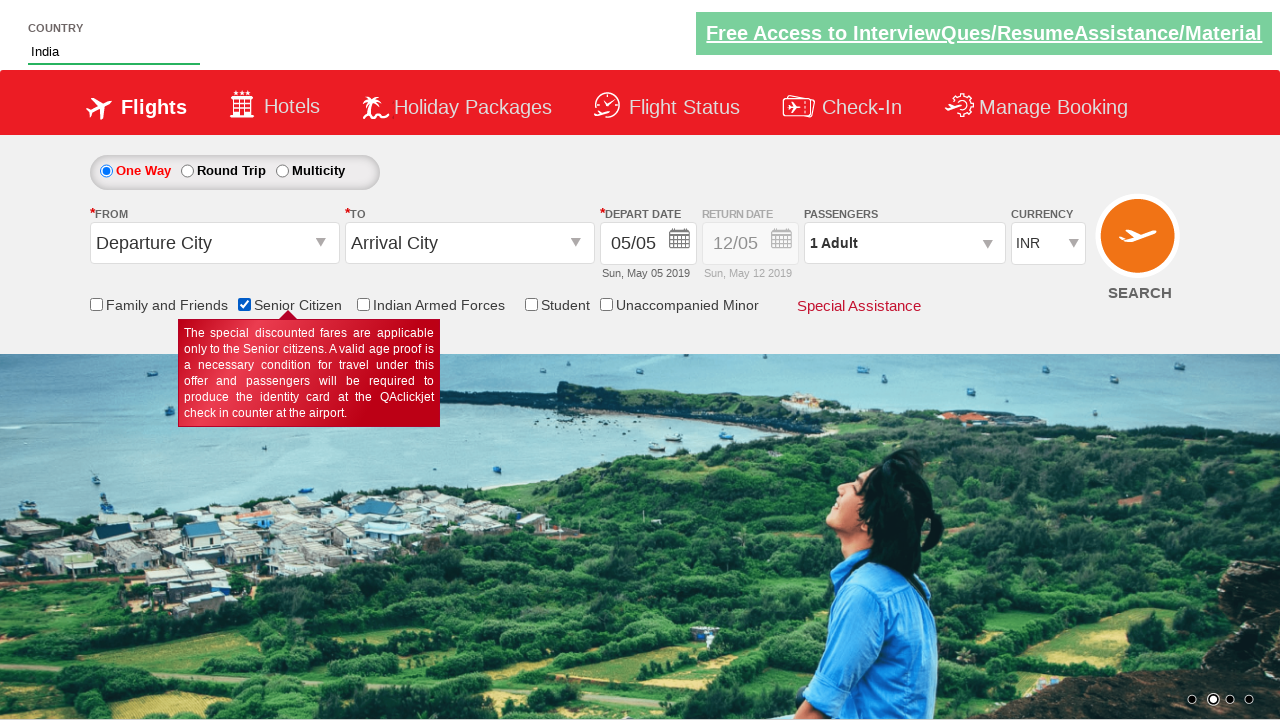

Verified Senior Citizen Discount checkbox is selected
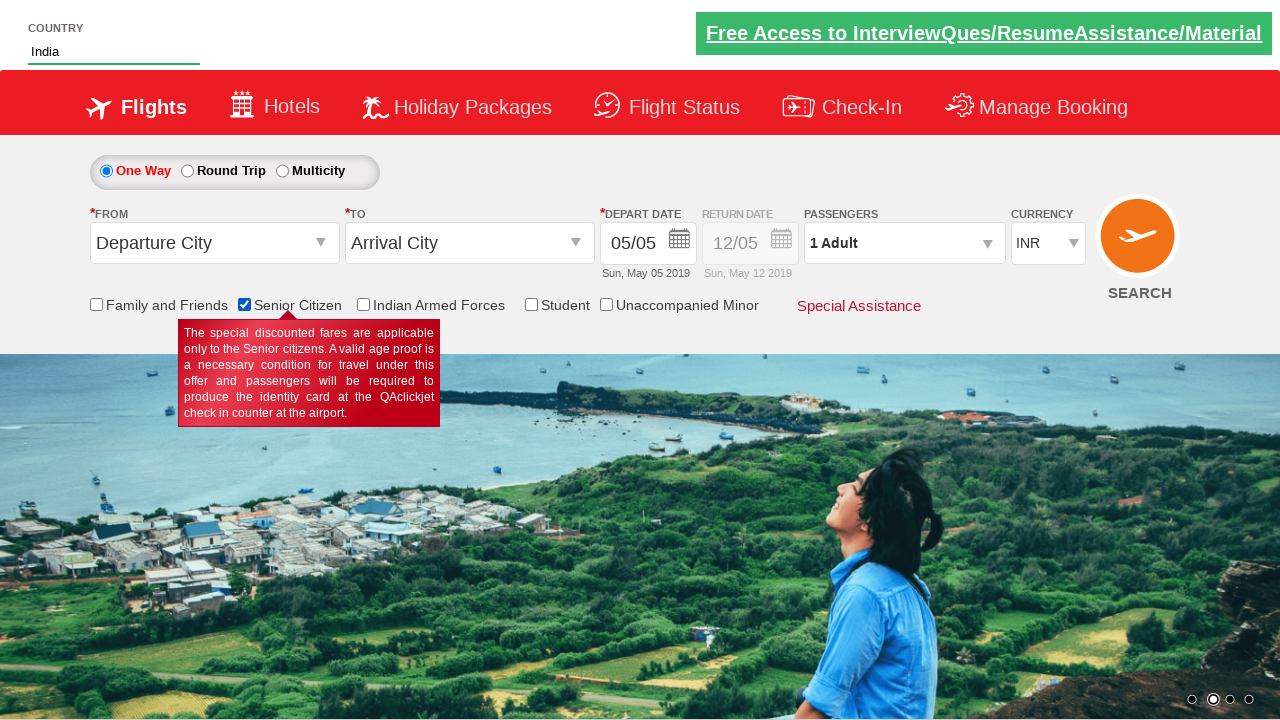

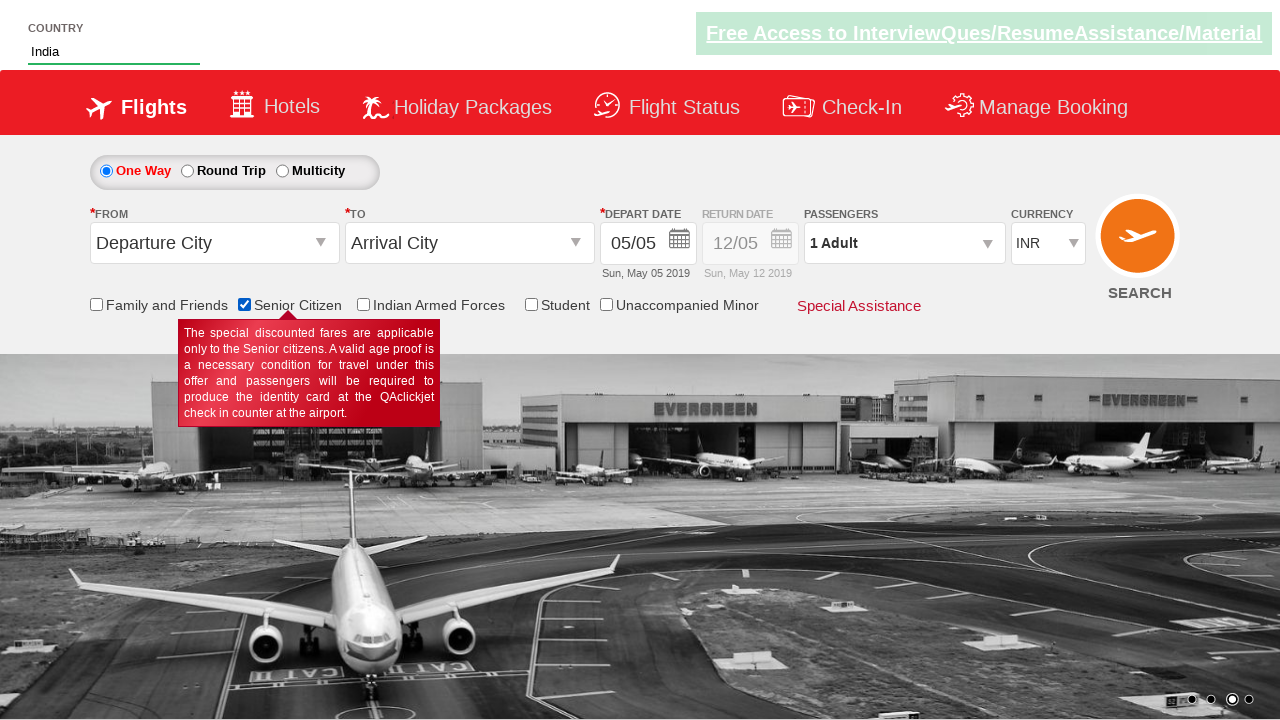